Tests a super calculator web application by entering two numbers, selecting the addition operator, clicking the calculate button, and verifying the result equals 10.

Starting URL: https://juliemr.github.io/protractor-demo/

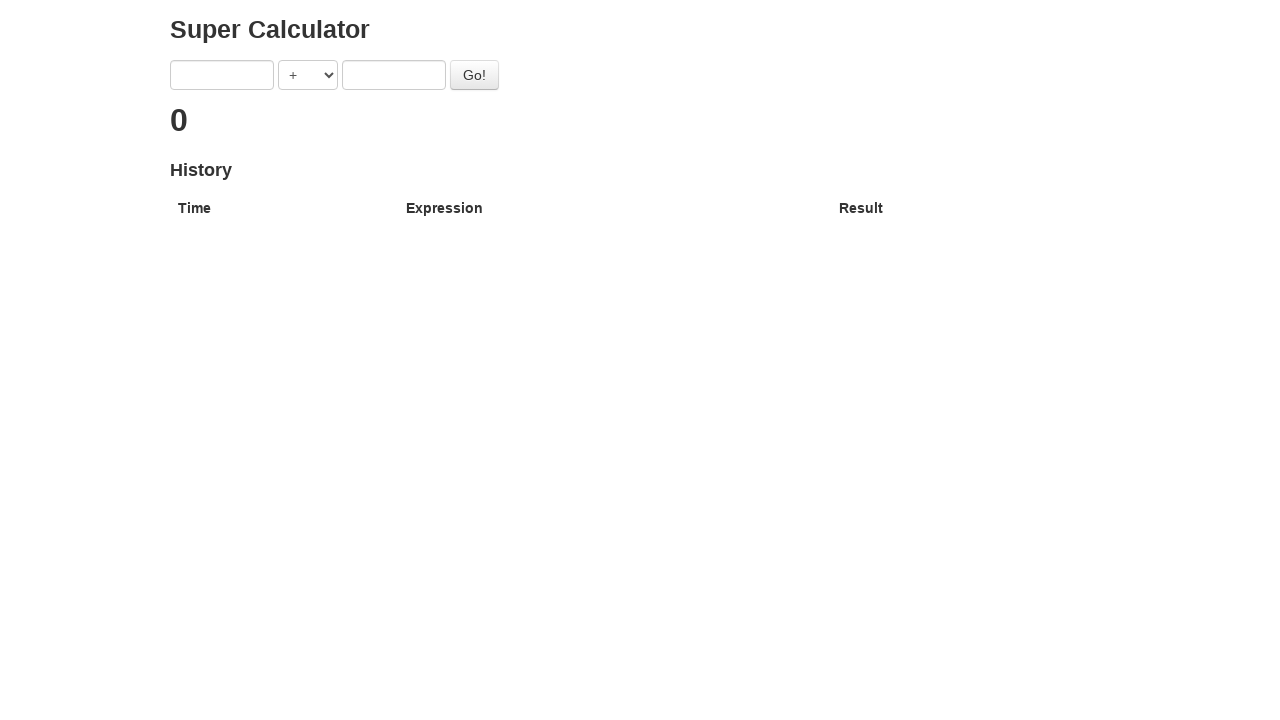

Cleared first input field on xpath=//input[1]
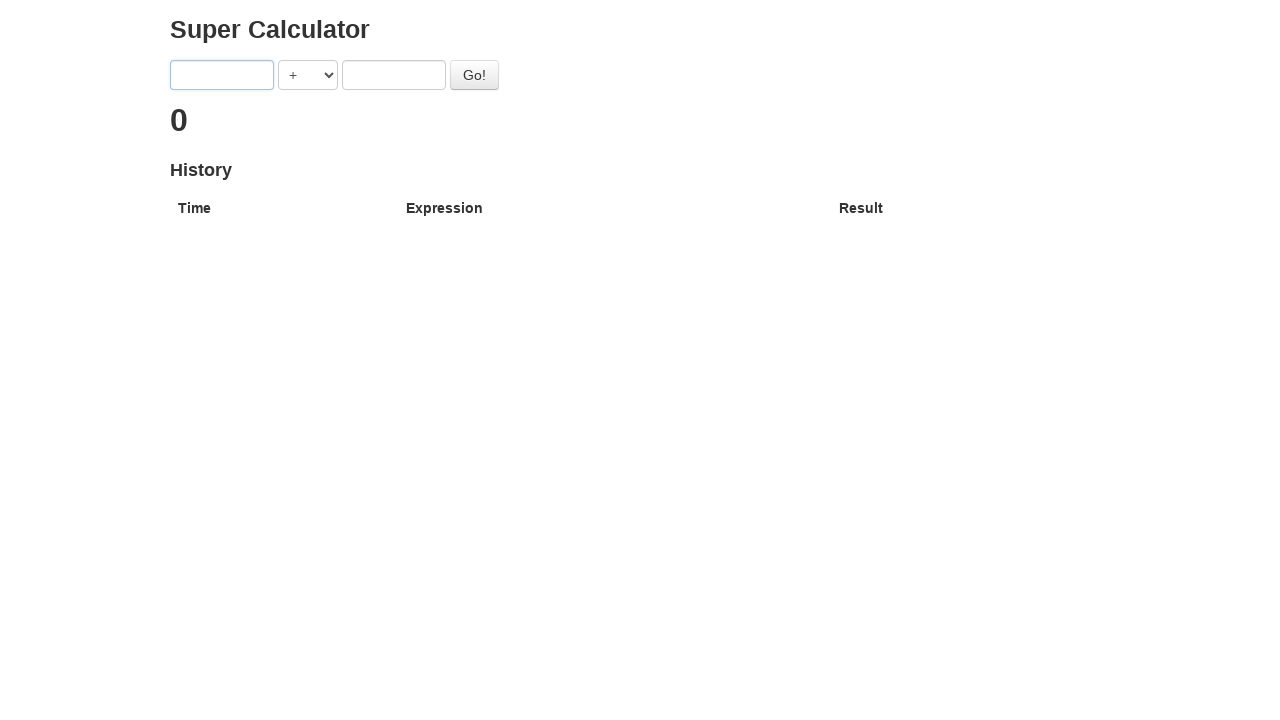

Filled first input field with '5' on xpath=//input[1]
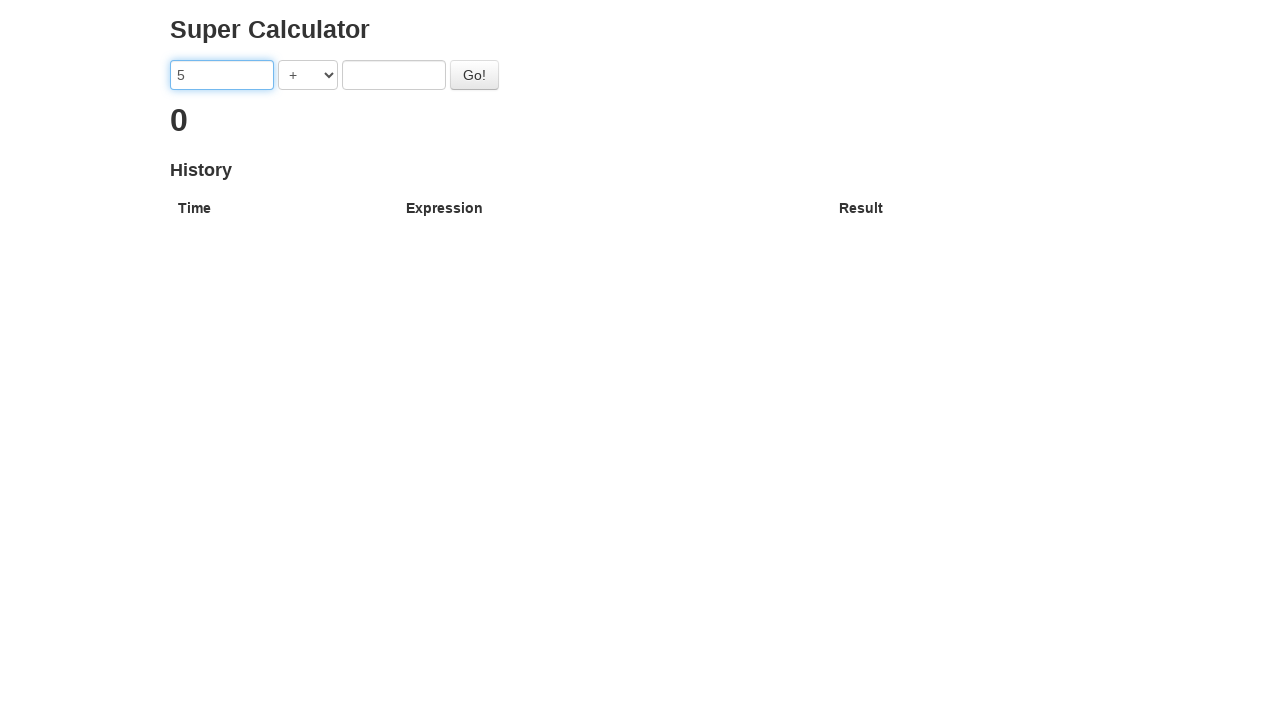

Cleared second input field on xpath=//input[2]
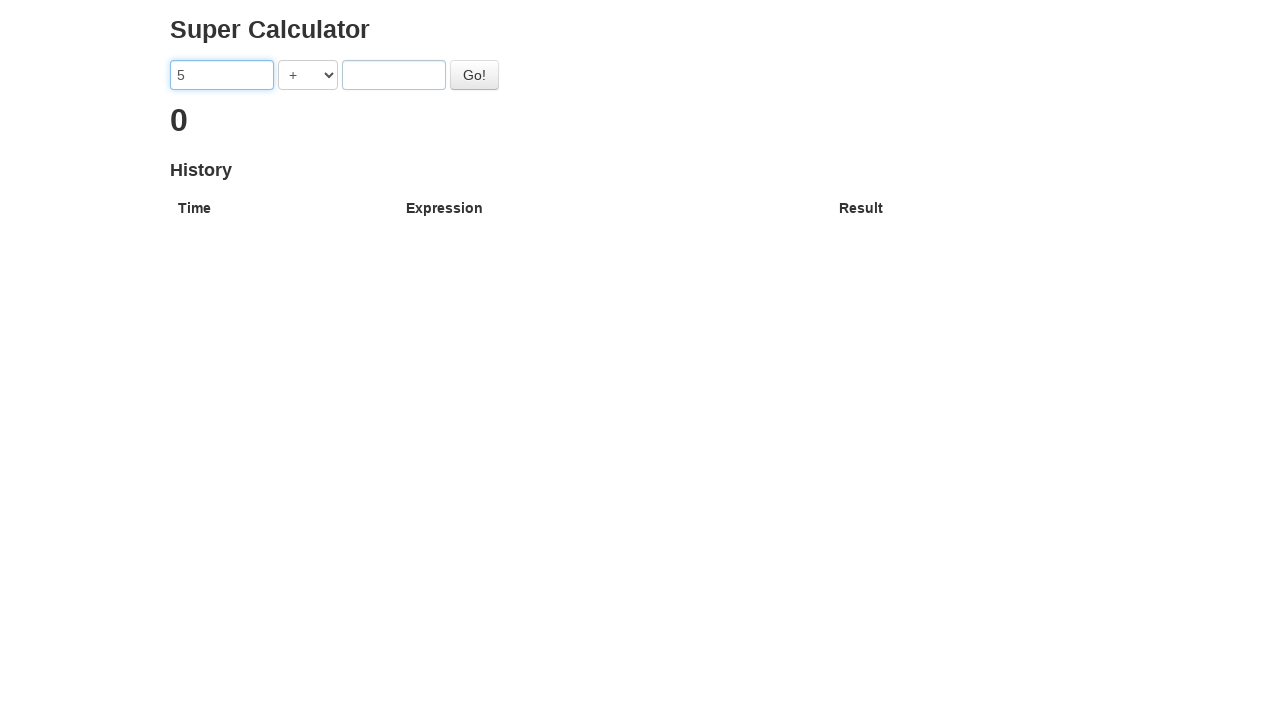

Filled second input field with '5' on xpath=//input[2]
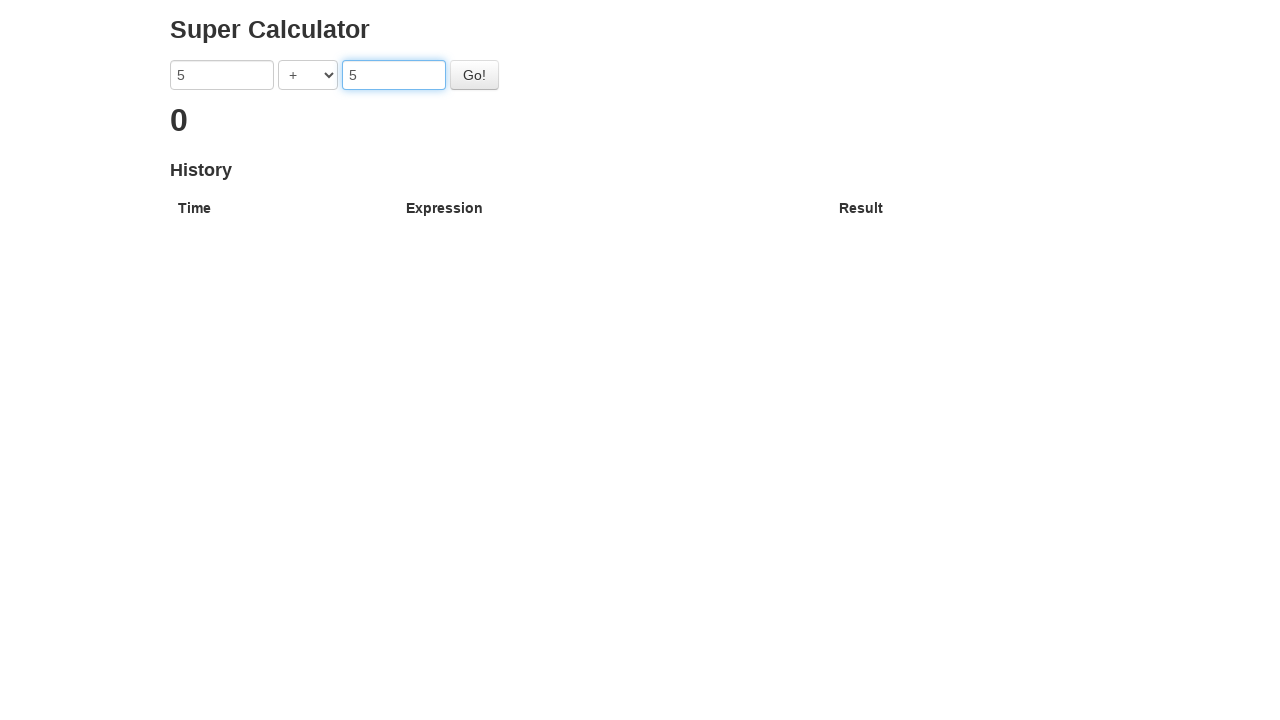

Selected '+' operator from dropdown on select
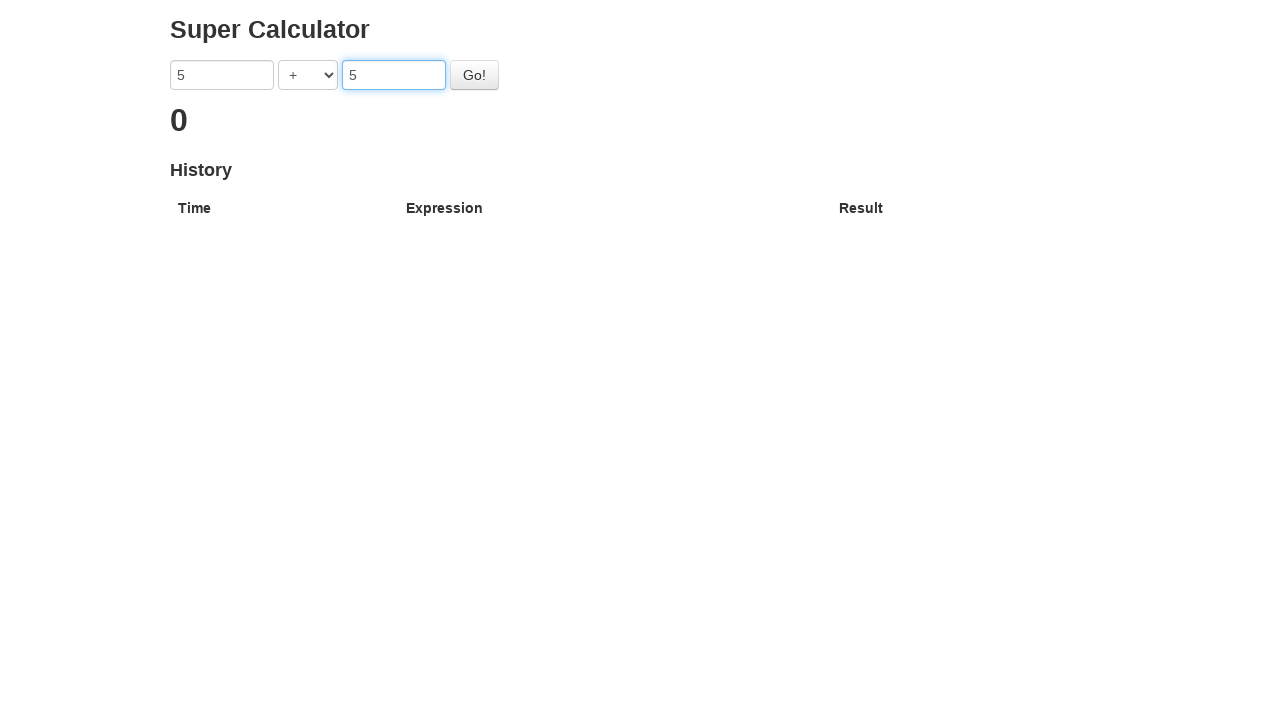

Clicked Go button to calculate at (474, 75) on #gobutton
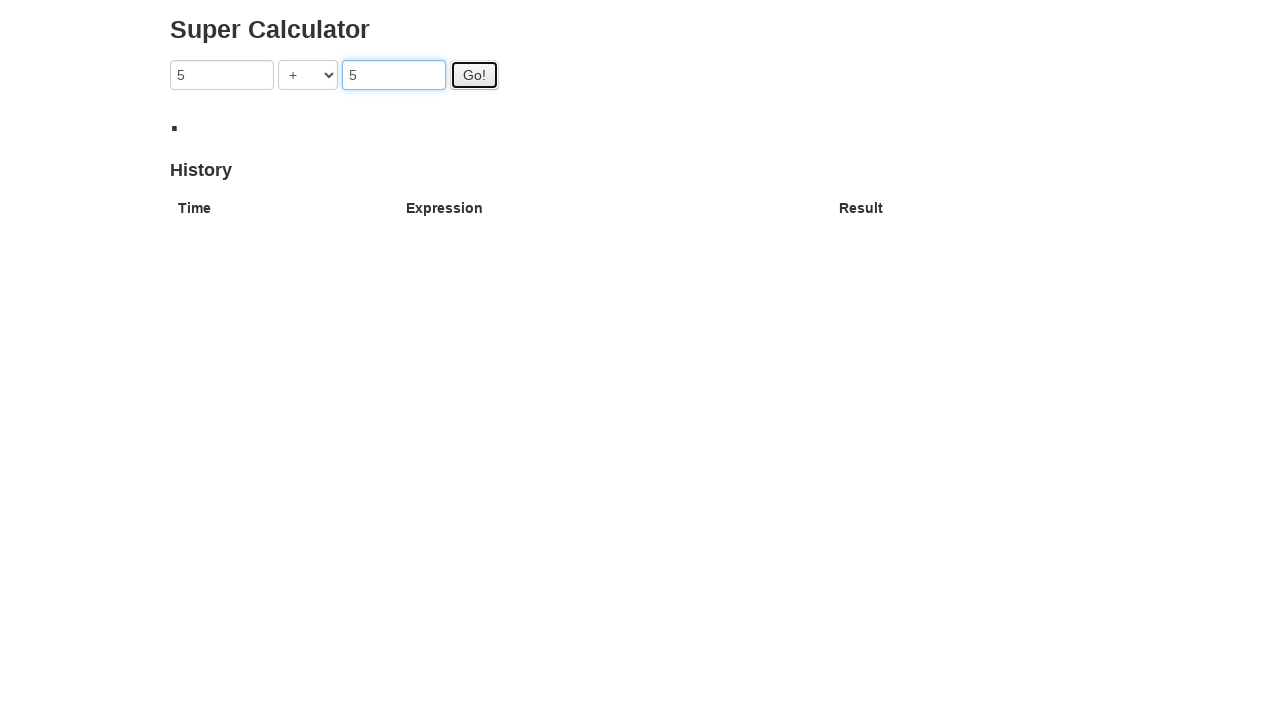

Verified result equals '10'
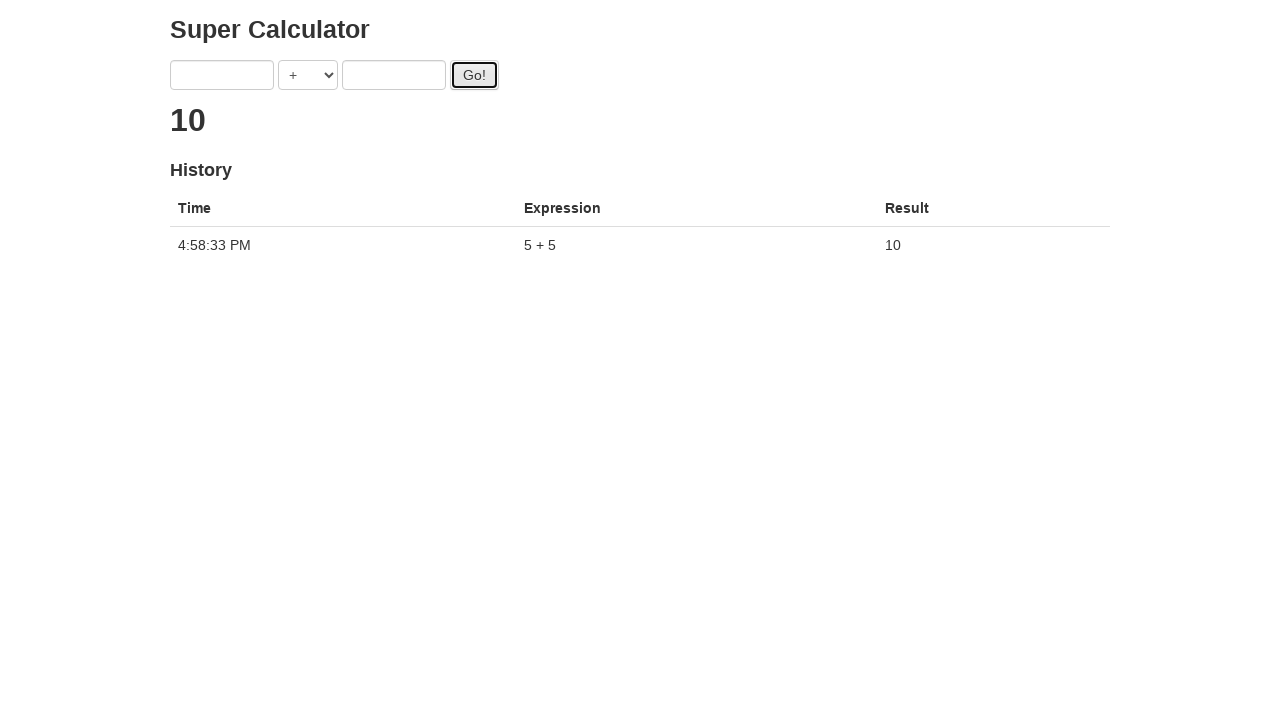

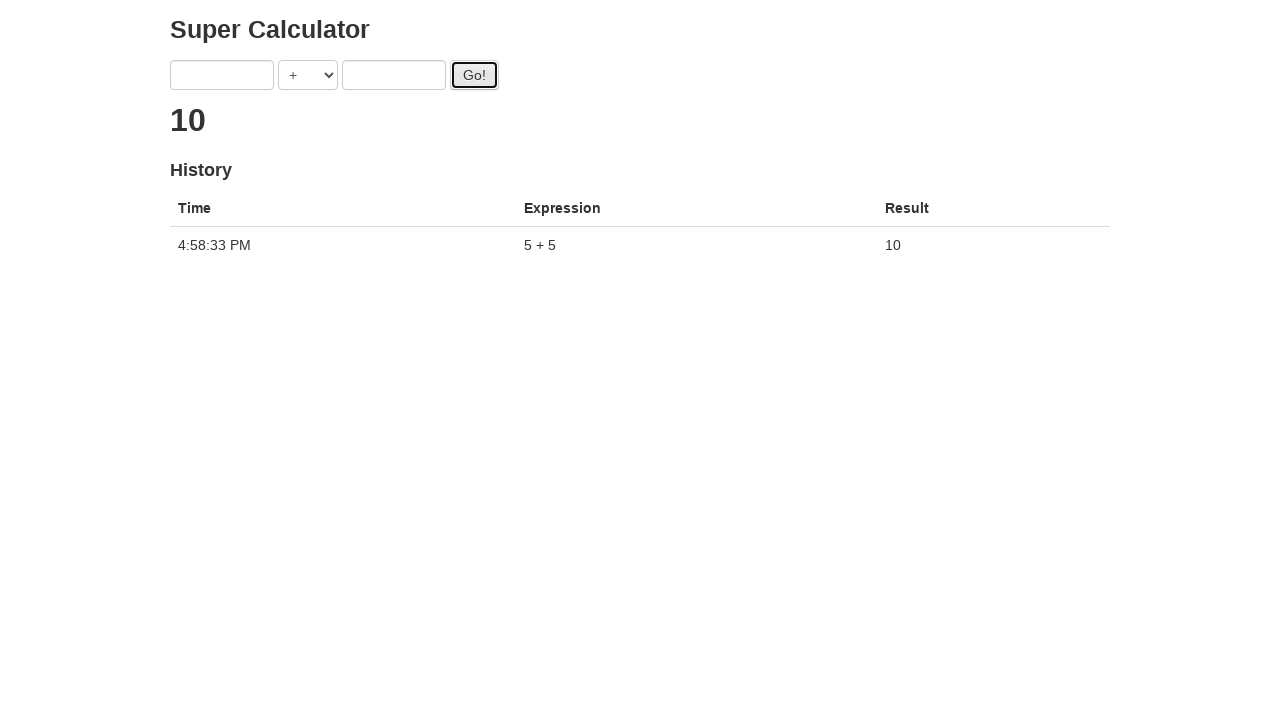